Tests browser window sizing by setting a specific viewport dimension (430x932, simulating a mobile device) and loading an OpenCart registration page.

Starting URL: https://naveenautomationlabs.com/opencart/index.php?route=account/register

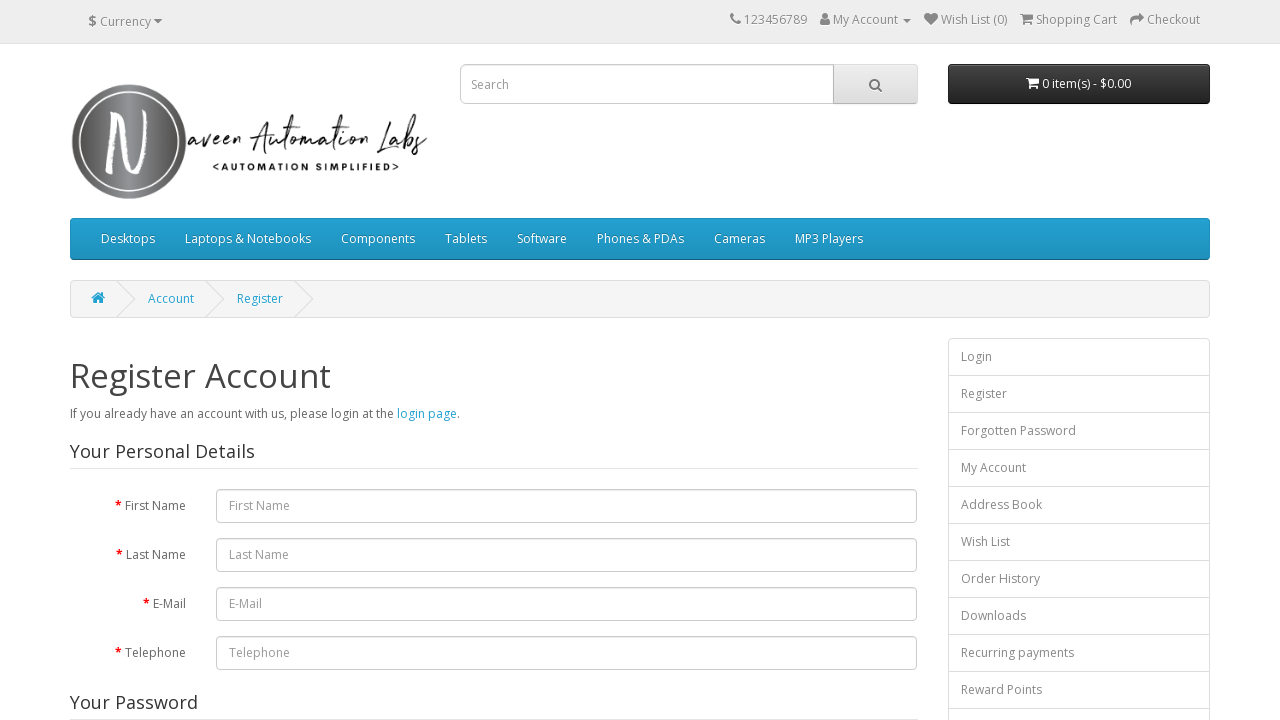

Set viewport size to 430x932 to simulate mobile device dimensions
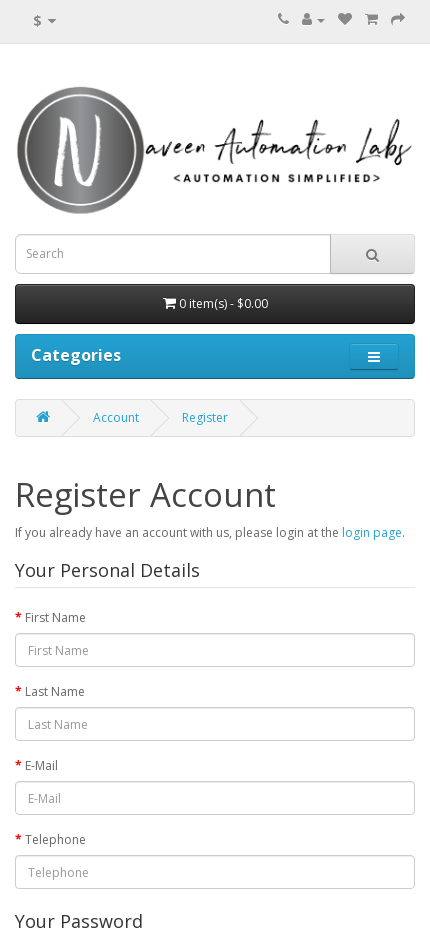

Page content loaded (domcontentloaded event fired)
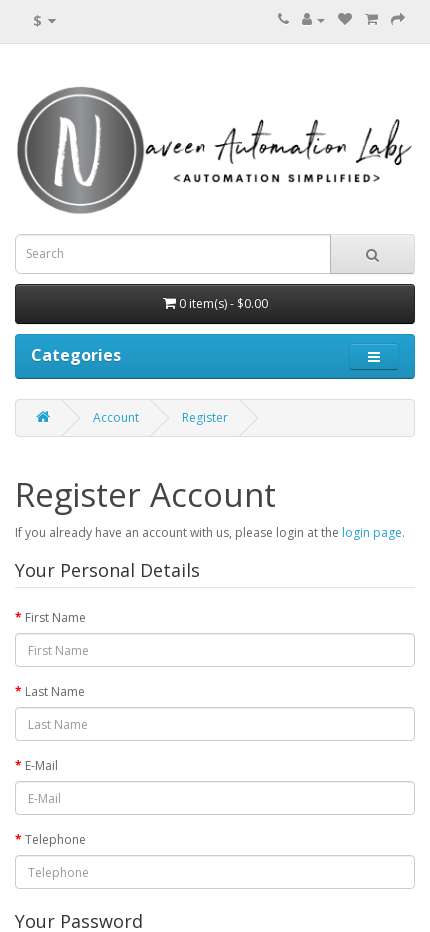

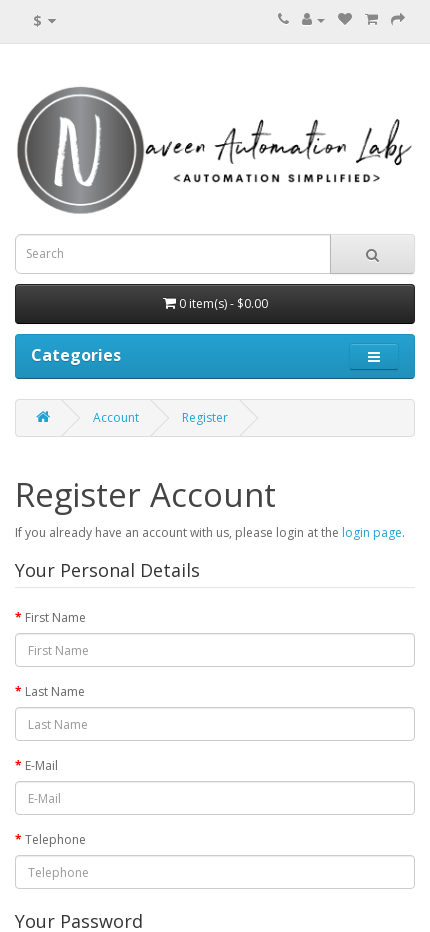